Tests checkbox functionality on LeafGround by navigating to the checkbox page, verifying checkbox states (selected, displayed, enabled), clicking an unchecked checkbox, and verifying various element attributes and page properties.

Starting URL: https://leafground.com/dashboard.xhtml

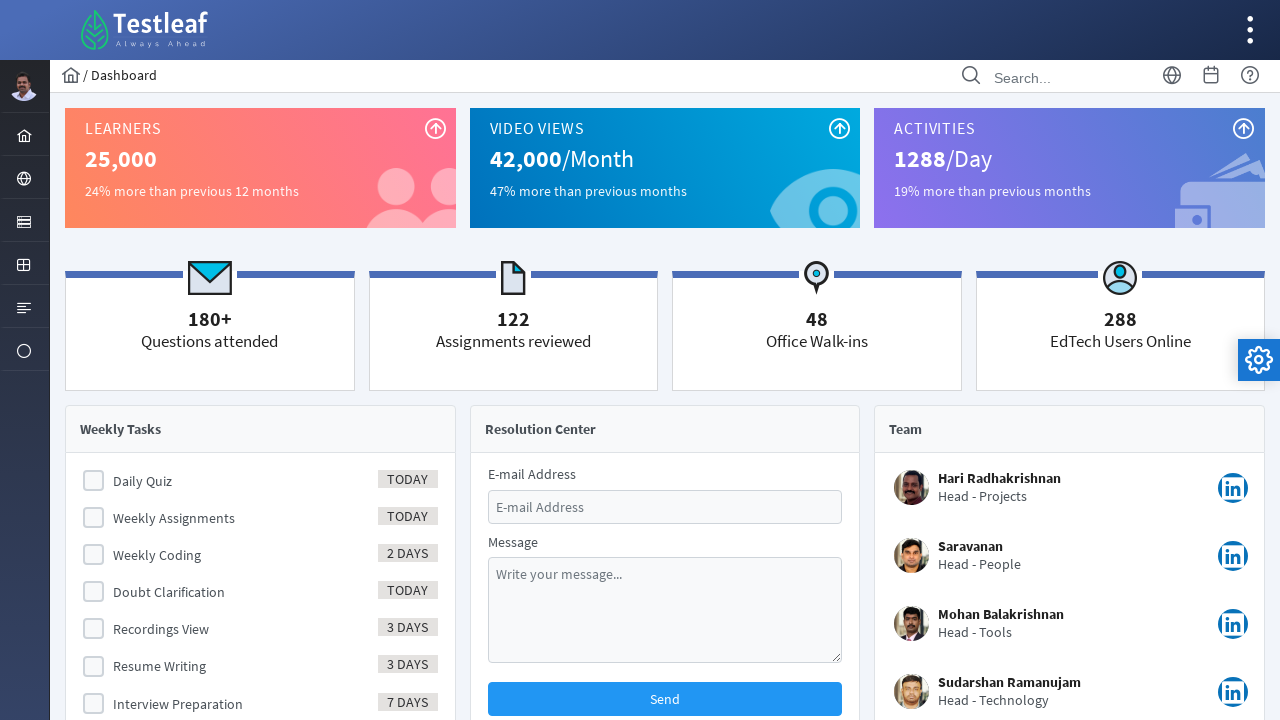

Clicked menu item to navigate at (24, 220) on xpath=//*[@id='menuform:j_idt40']
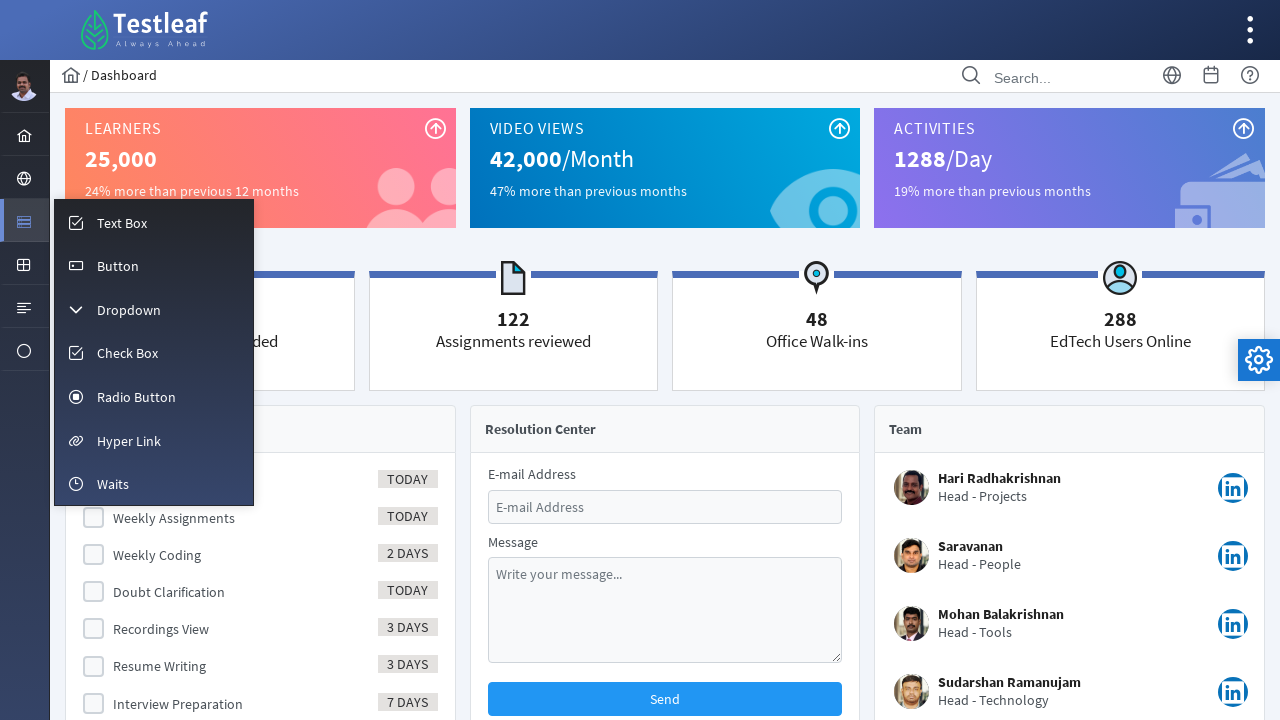

Clicked Check Box link at (154, 353) on xpath=//*[text()='Check Box']//parent::a
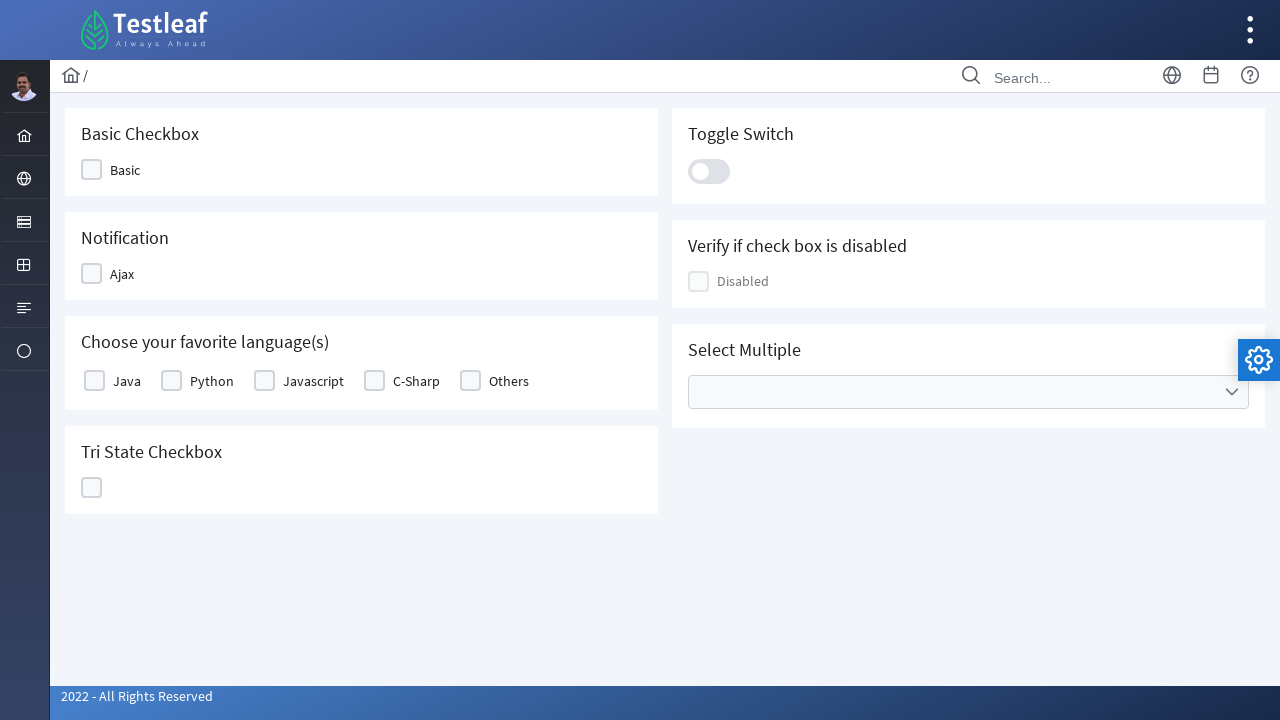

Checkbox elements loaded
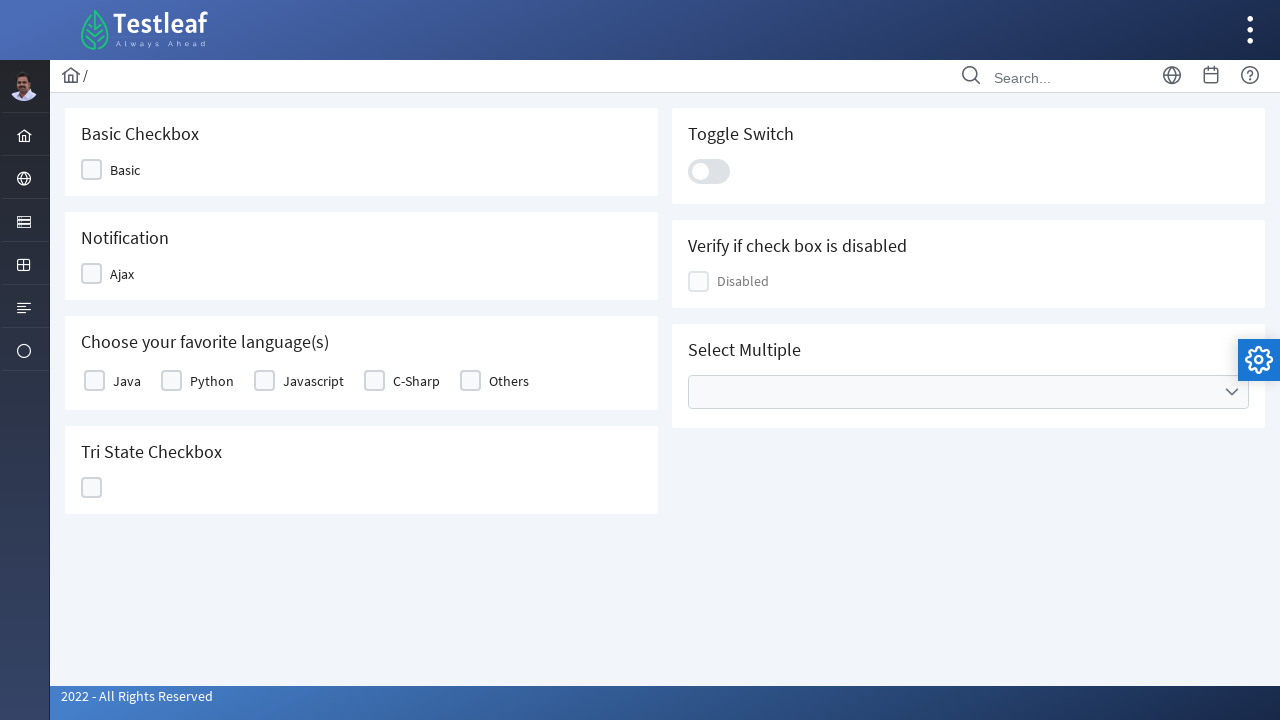

Located first checkbox element
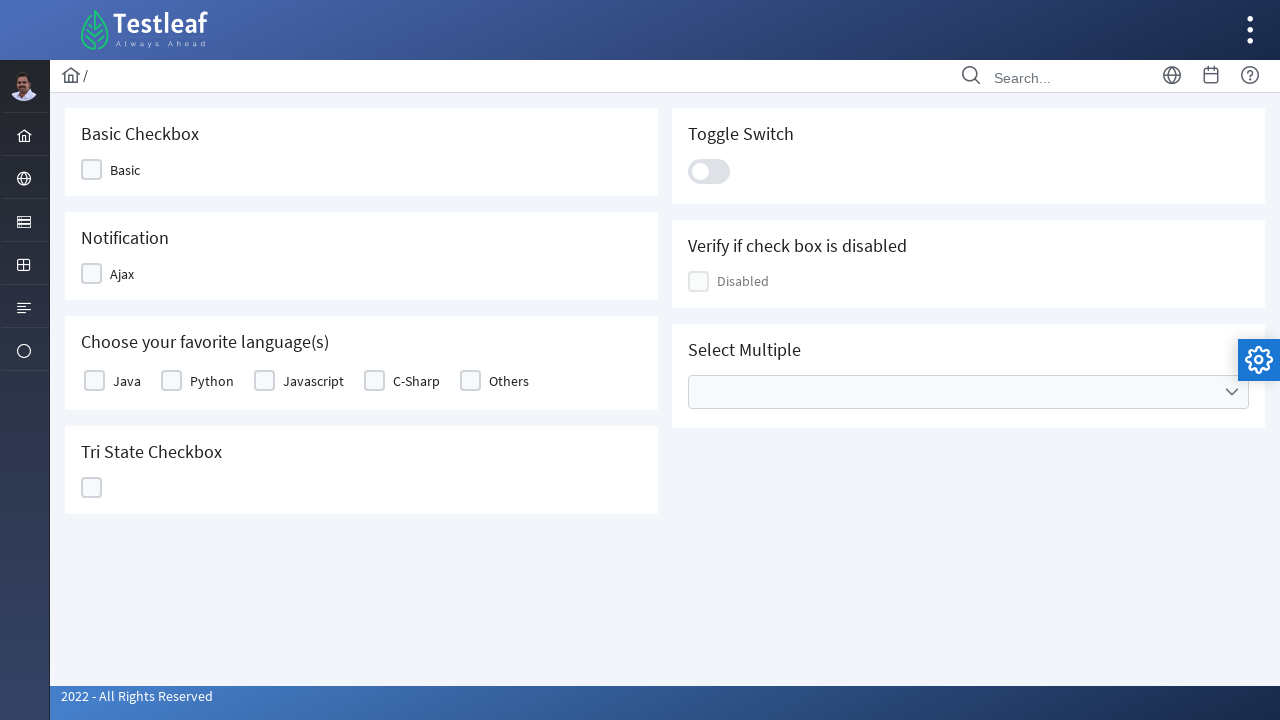

Verified checkbox is visible: True
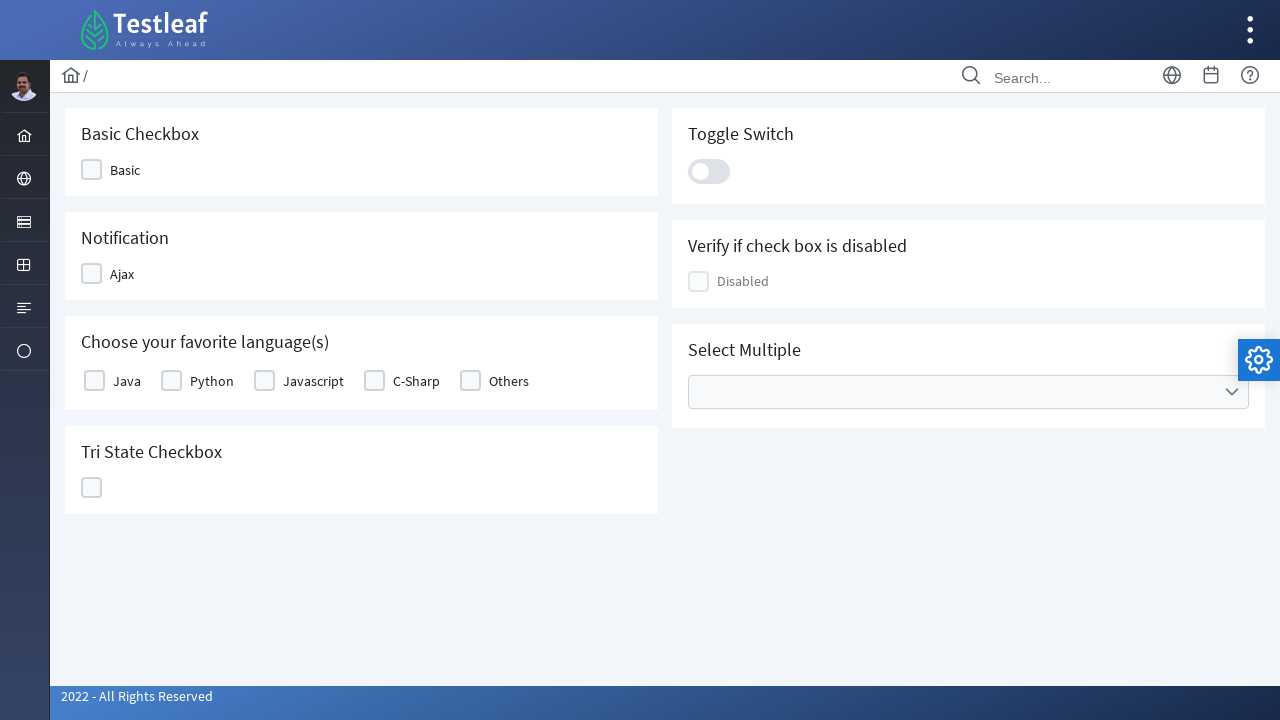

Verified checkbox is enabled: True
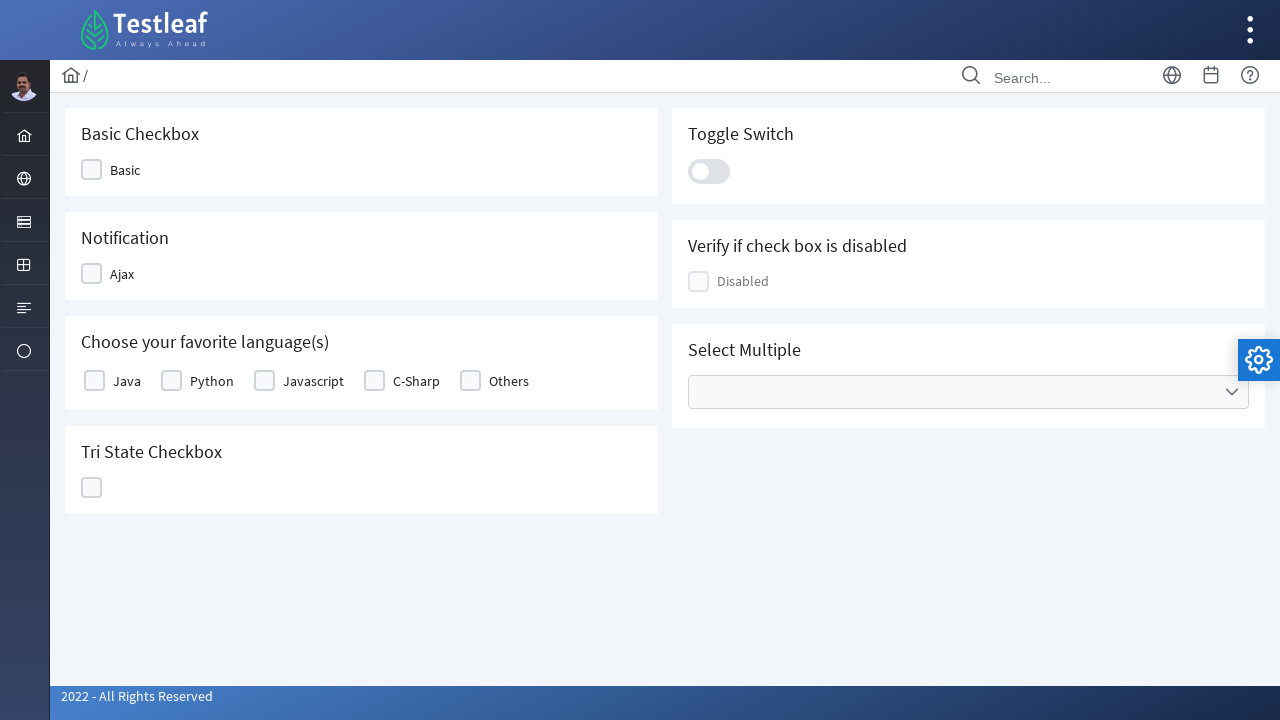

Clicked the checkbox at (92, 170) on //*[@id='j_idt87:j_idt89']//*[contains(@class,'ui-chkbox-box')]
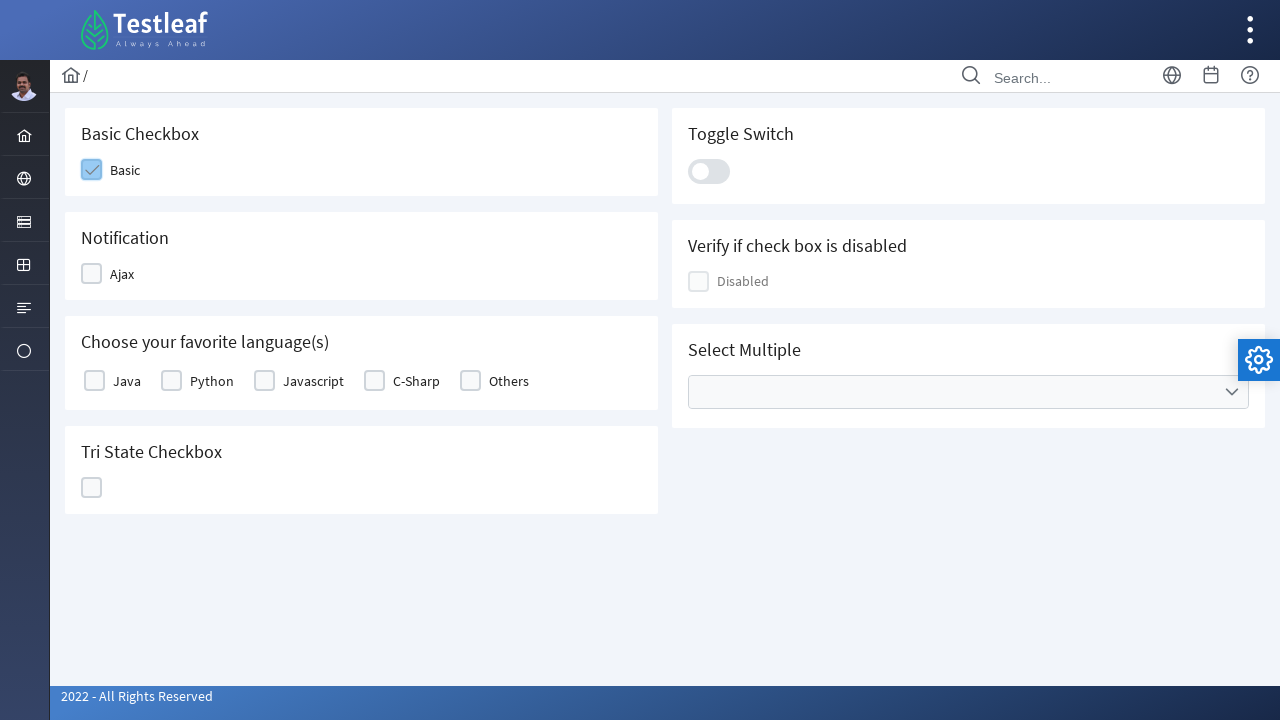

Waited for checkbox state change
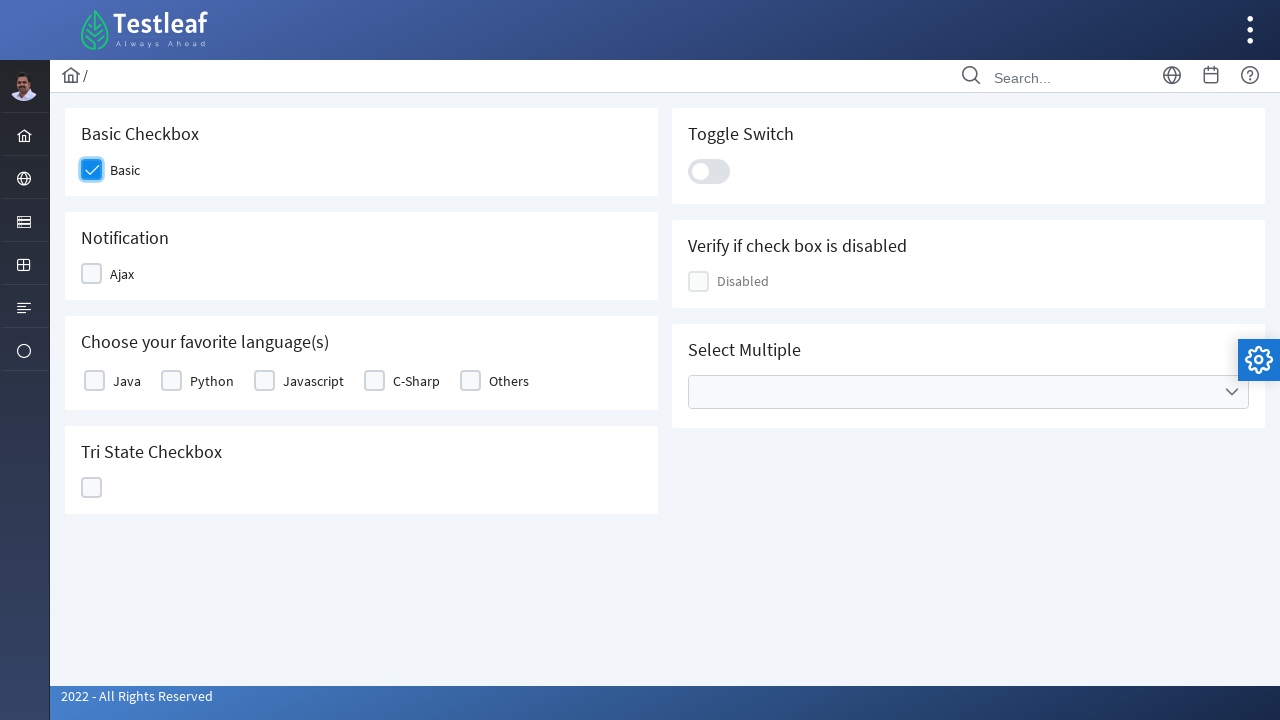

Verified disabled checkbox element exists
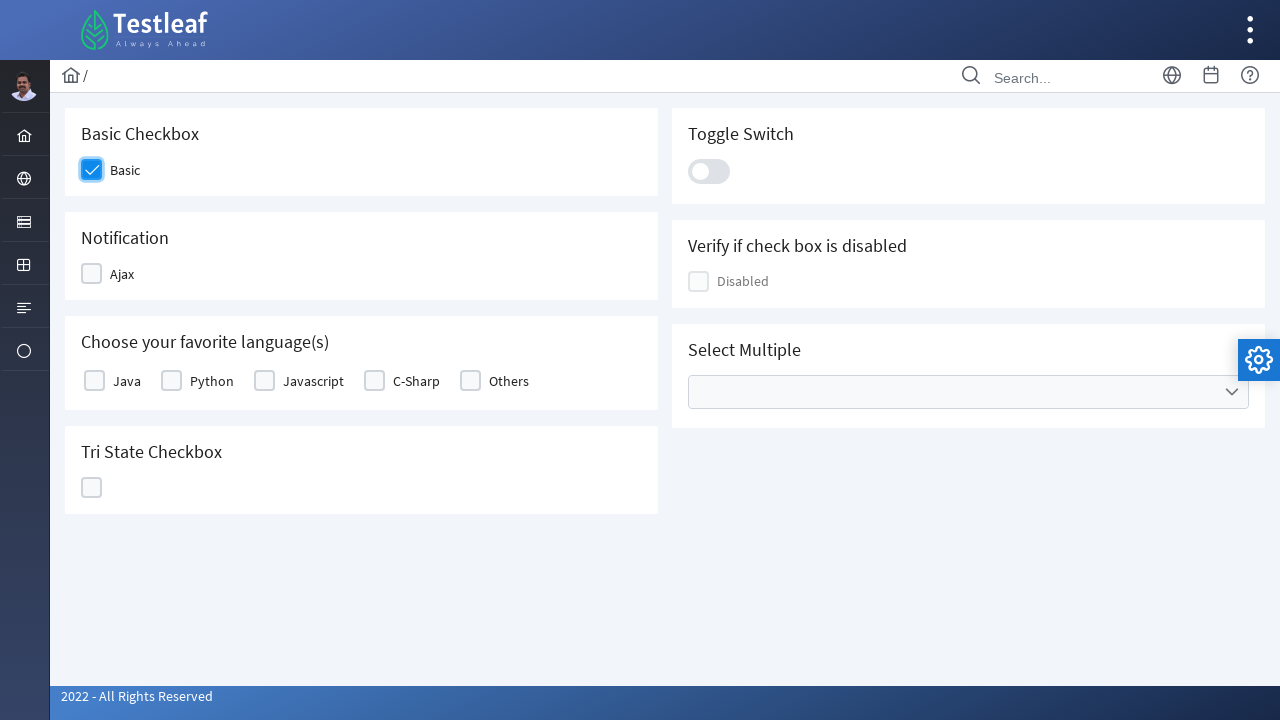

Located disabled checkbox element
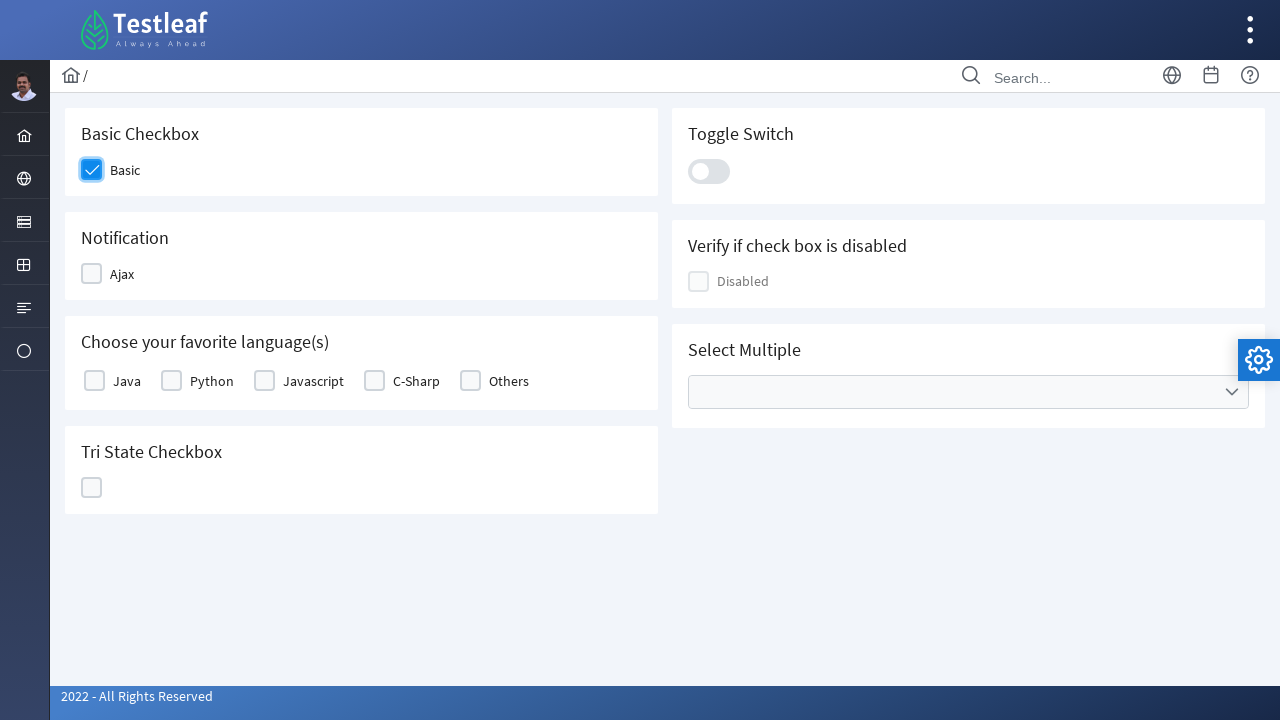

Retrieved disabled checkbox class attribute: ui-chkbox-box ui-widget ui-corner-all ui-state-default ui-state-disabled ui-state-disabled
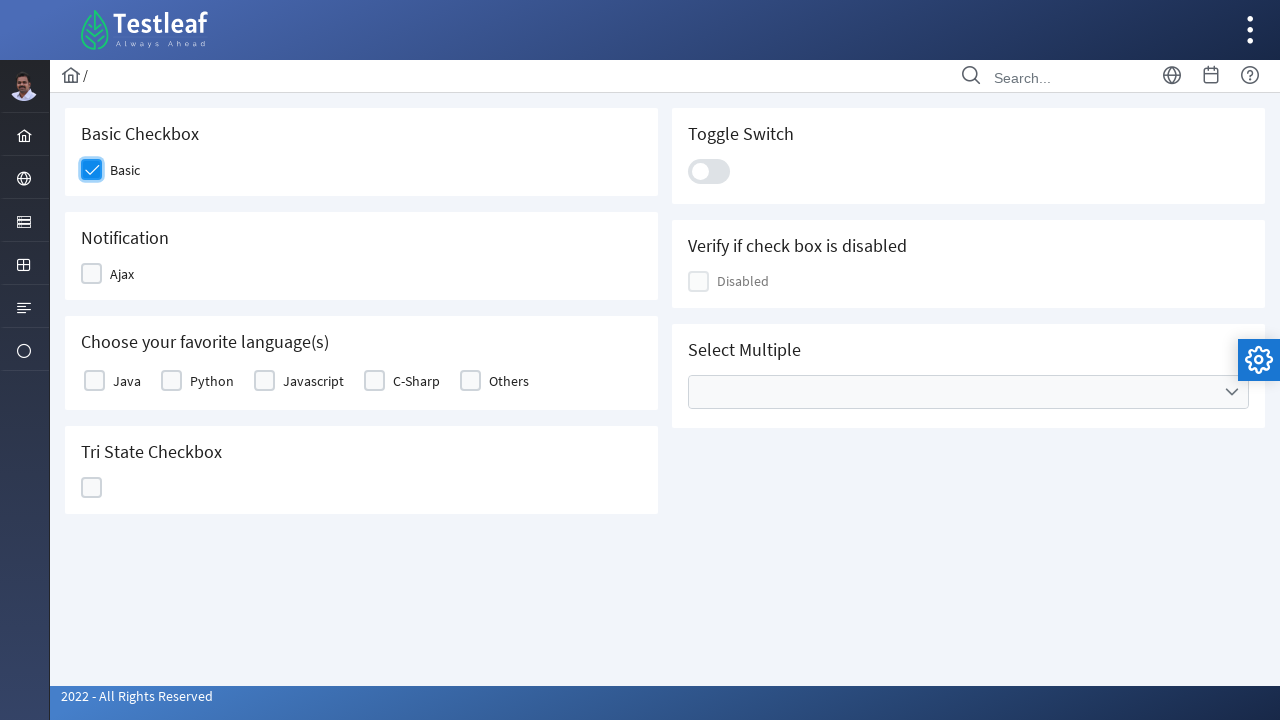

Located text element for disabled checkbox
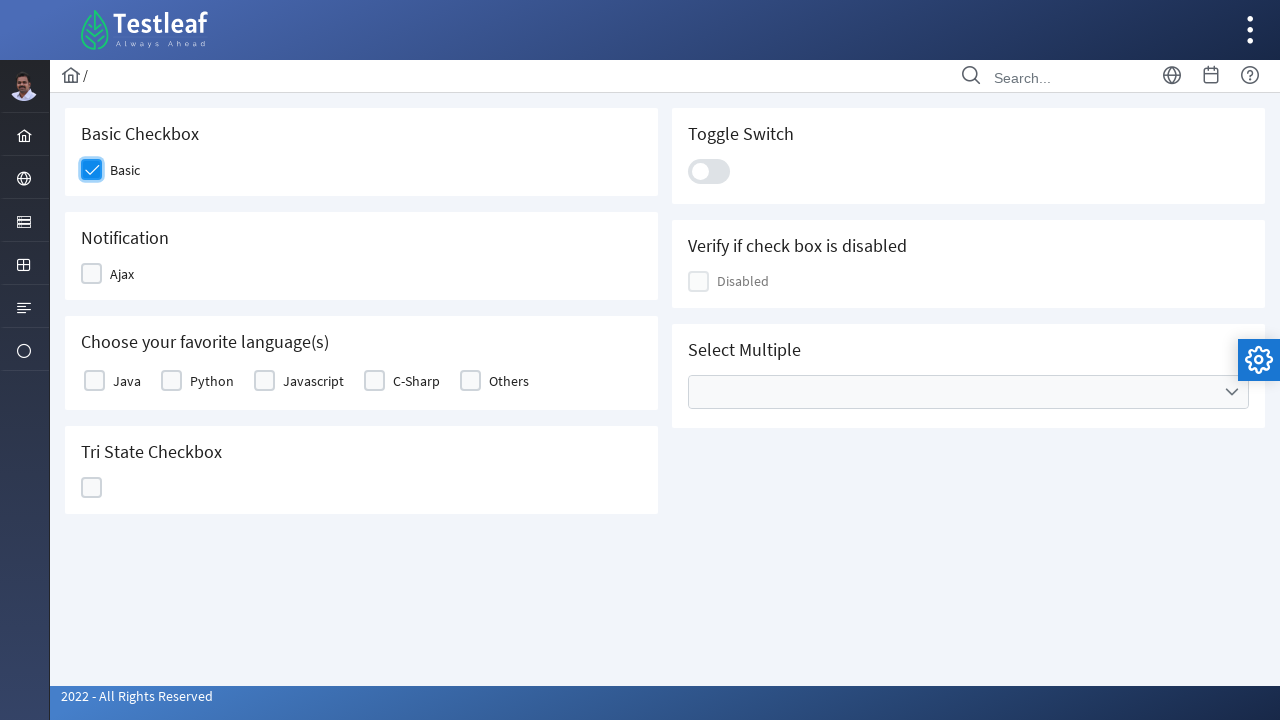

Retrieved text value from disabled checkbox: Disabled
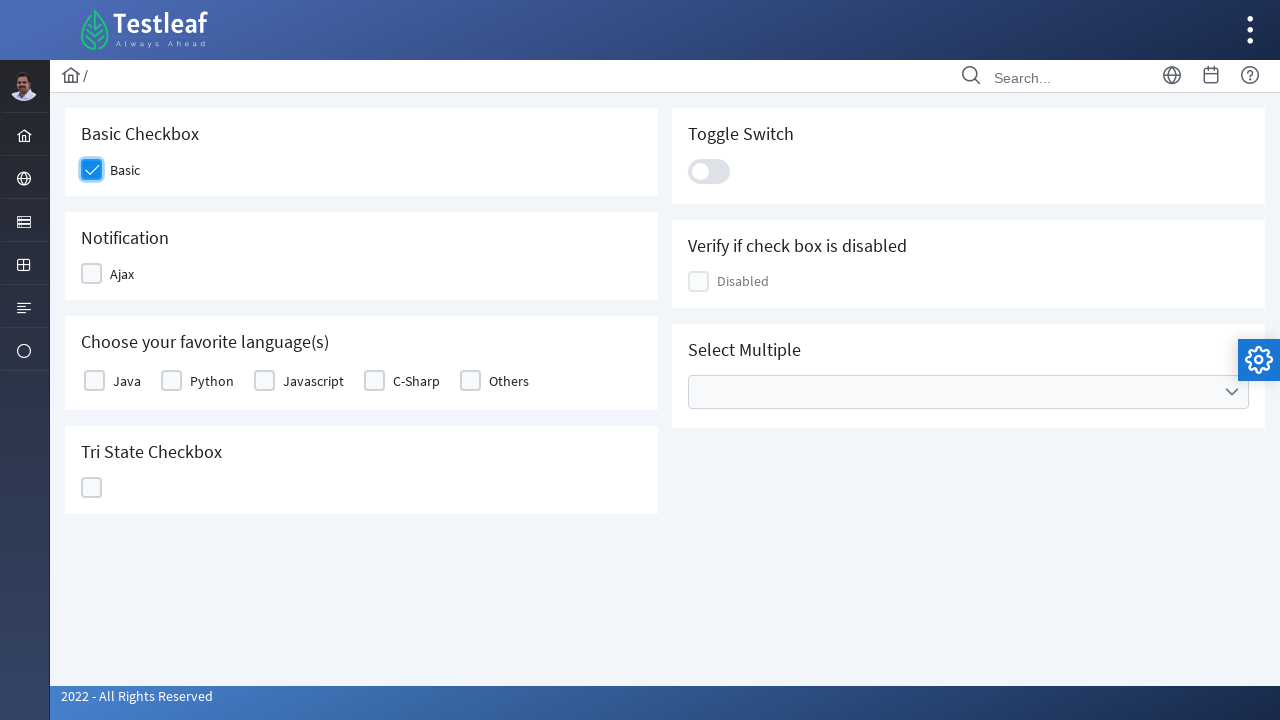

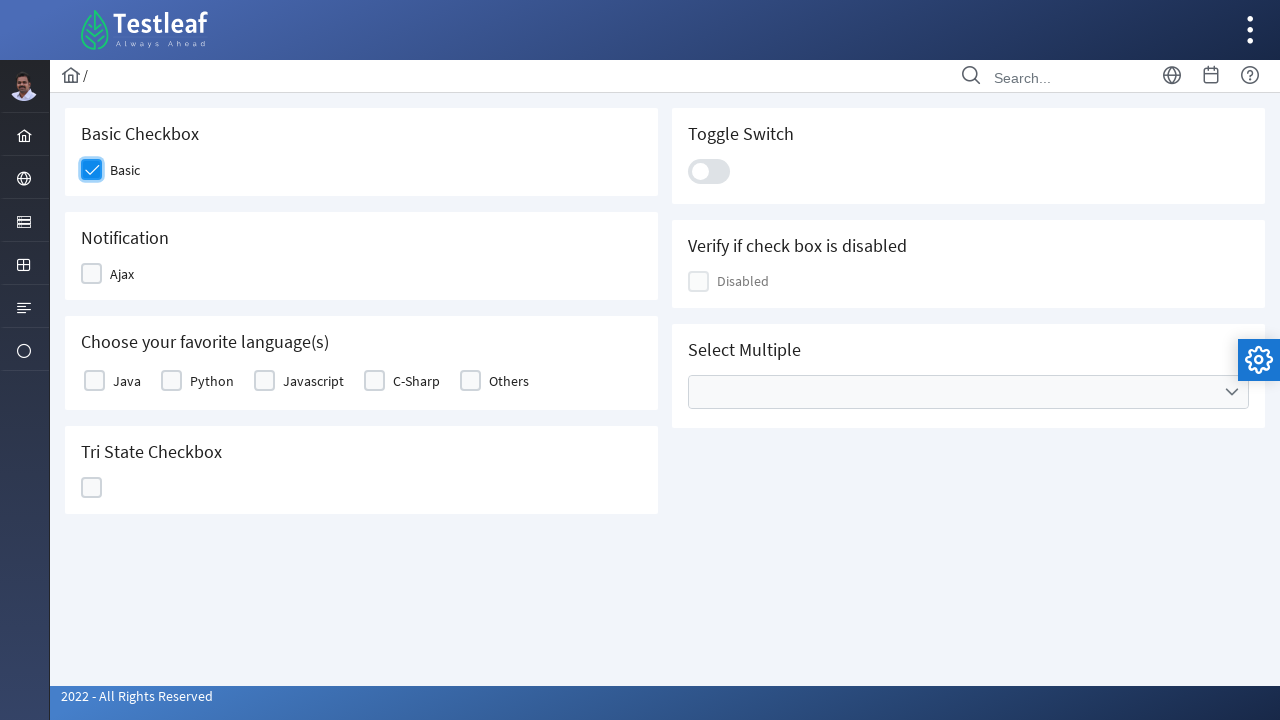